Opens the OpenCart demo store and verifies the page title equals "Your Store"

Starting URL: http://opencart.abstracta.us/

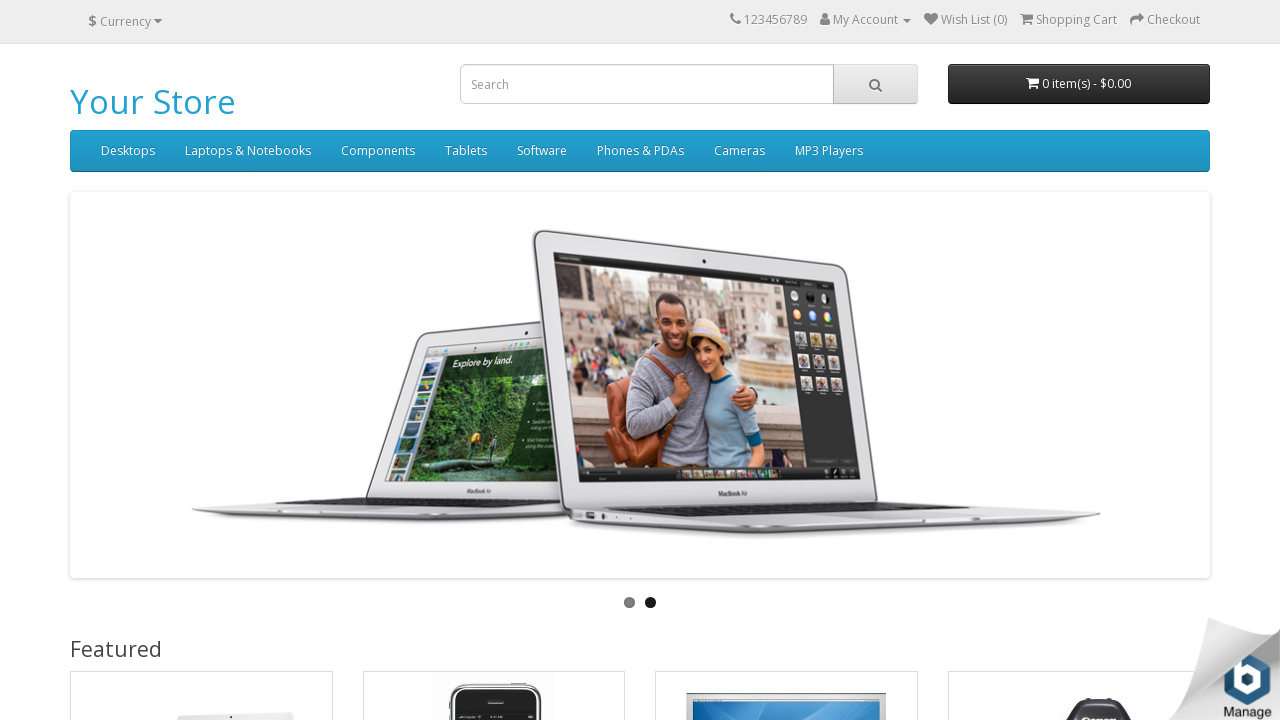

Navigated to OpenCart demo store at http://opencart.abstracta.us/
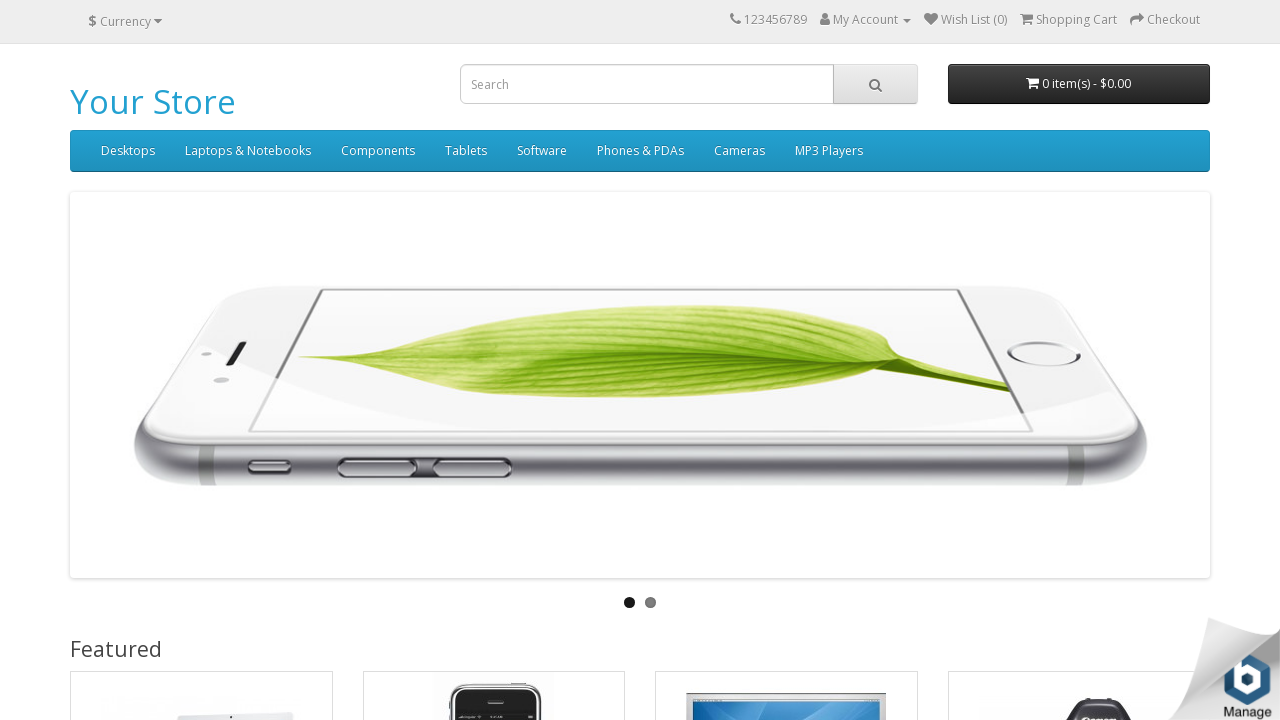

Verified page title equals 'Your Store'
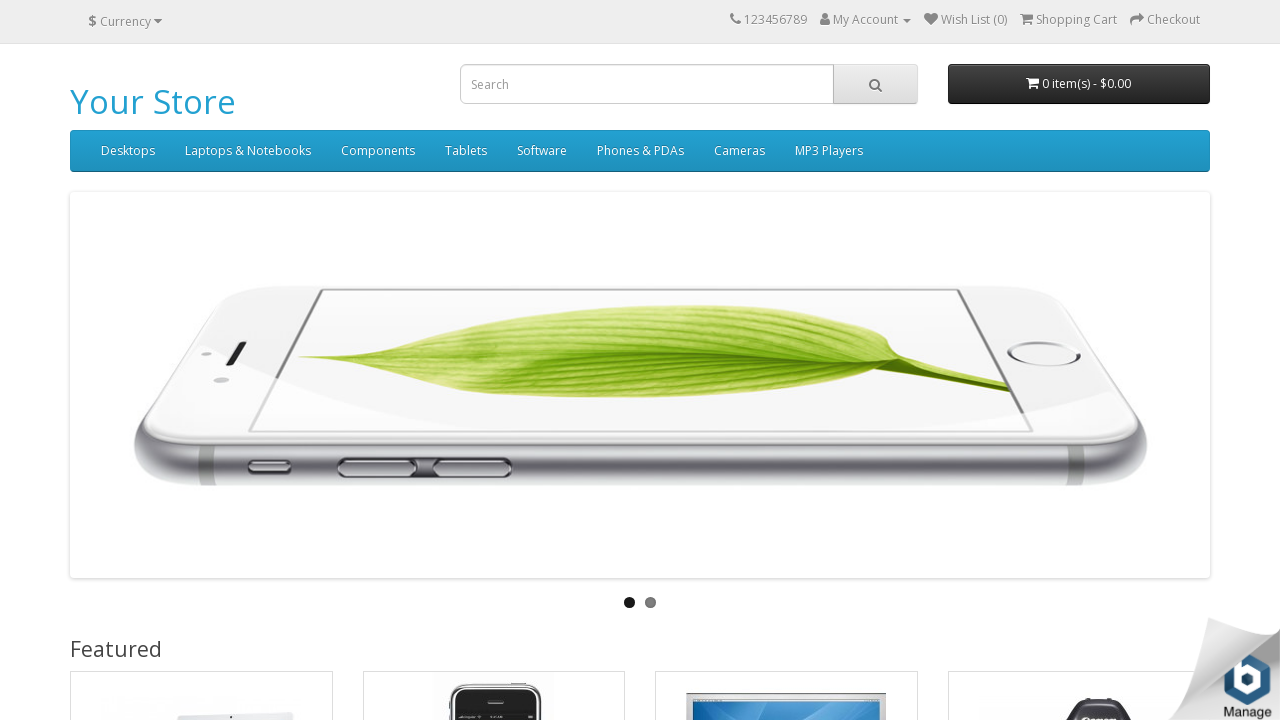

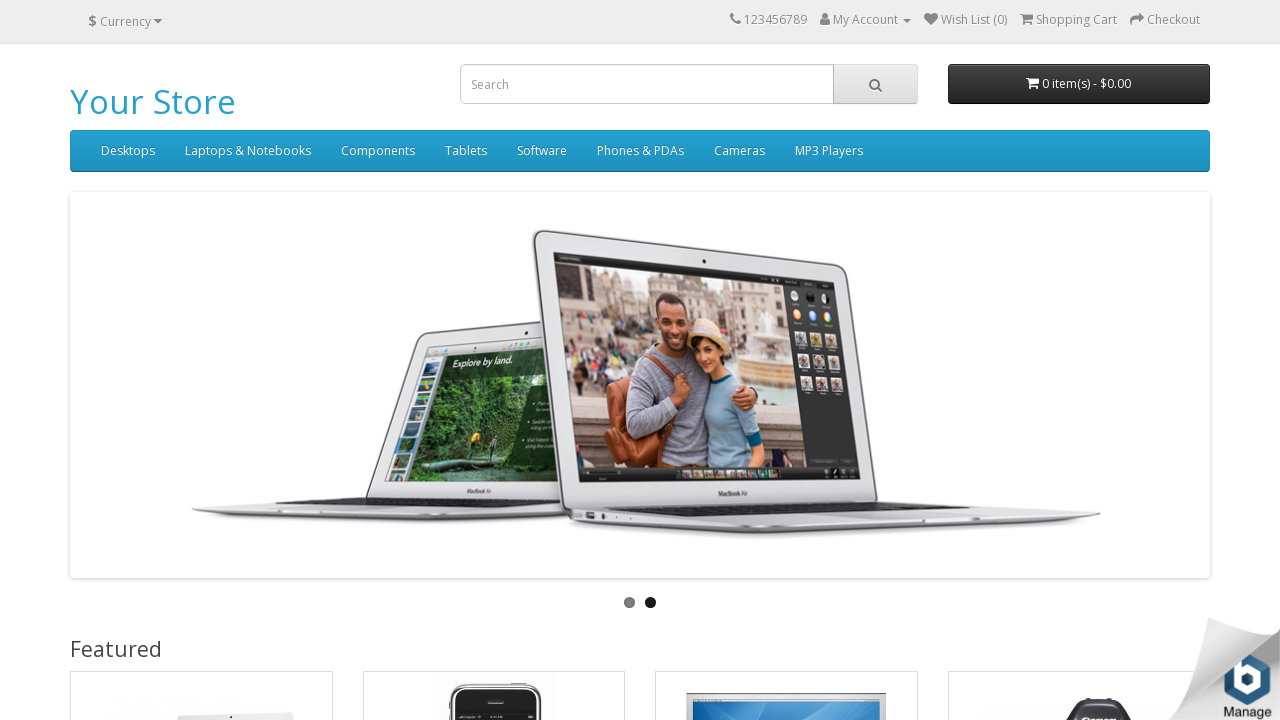